Tests handling of dynamically loaded content by clicking a start button and waiting for a "Hello World!" message to become visible, then verifying the text content.

Starting URL: http://the-internet.herokuapp.com/dynamic_loading/1

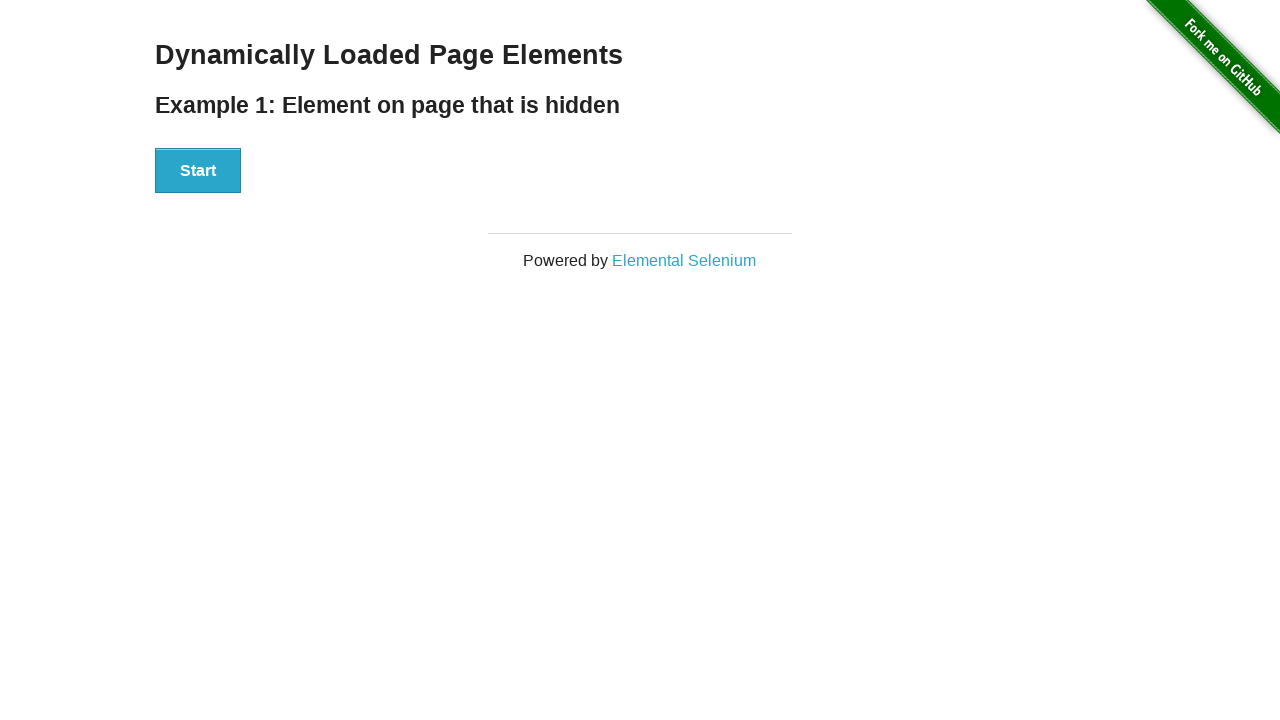

Clicked start button to trigger dynamic loading at (198, 171) on xpath=//div[@id='start']//button
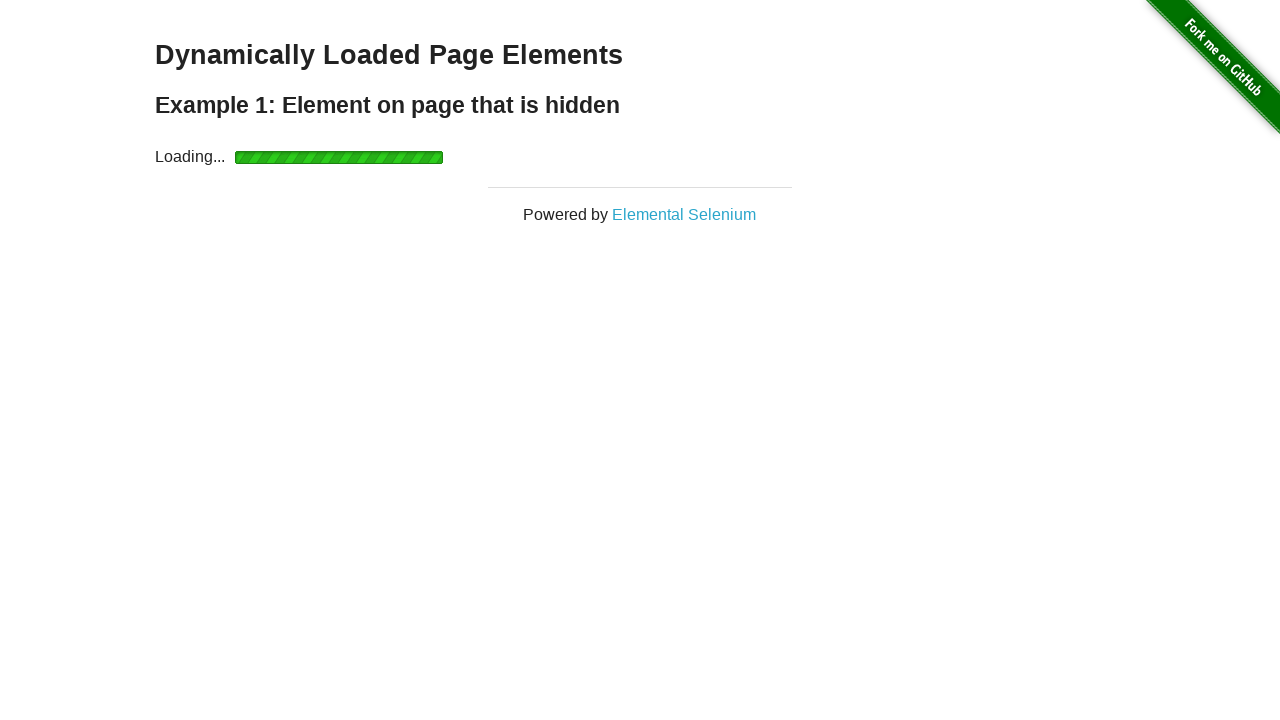

Waited for 'Hello World!' message to become visible
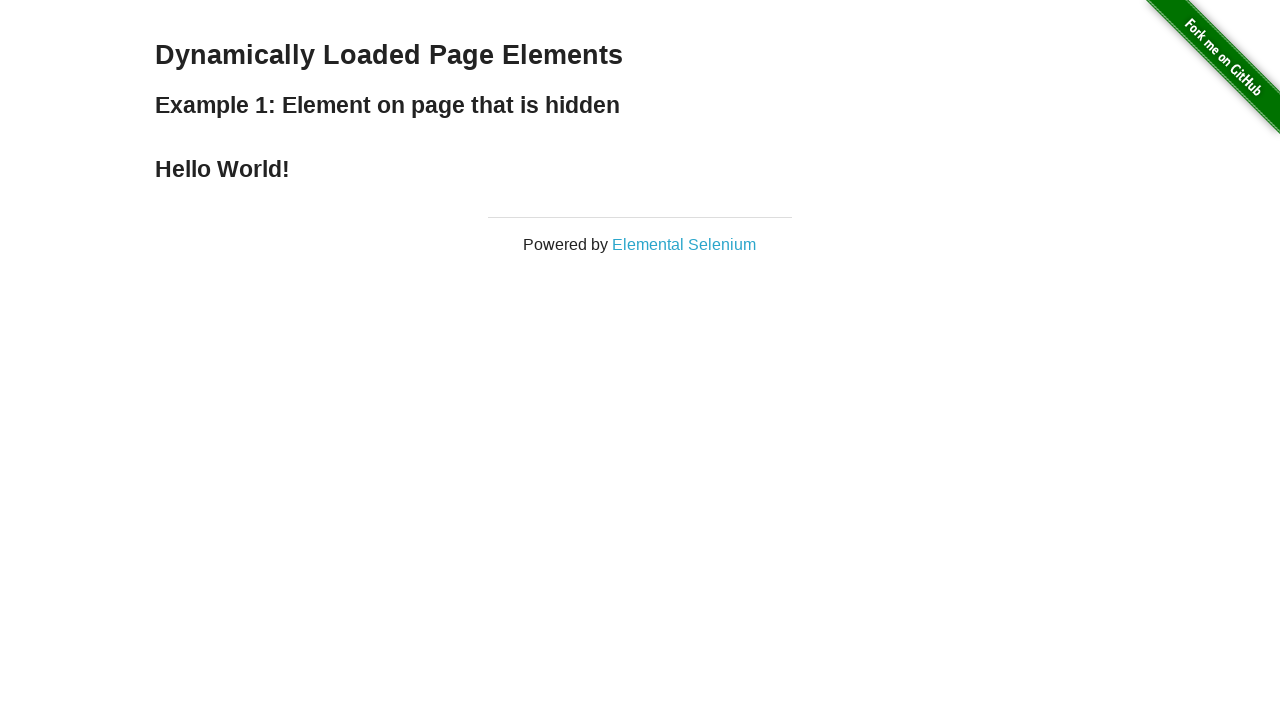

Located the finish element containing the message
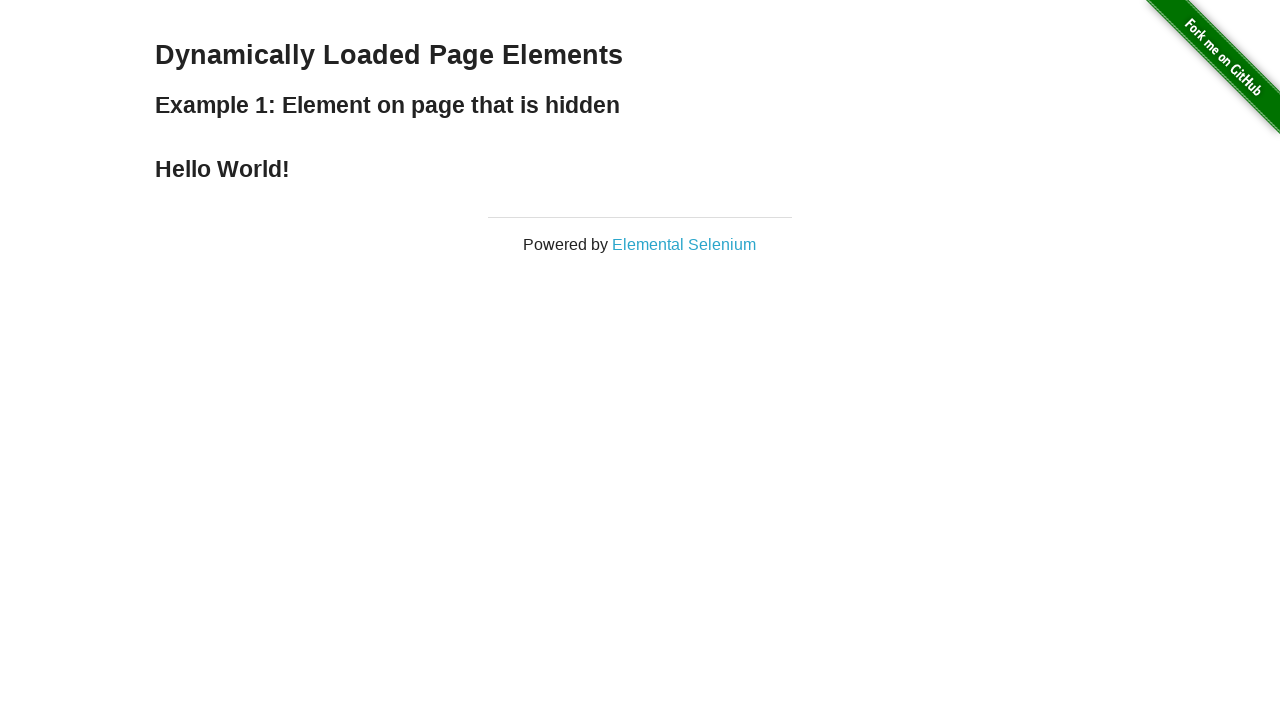

Retrieved text content from finish element
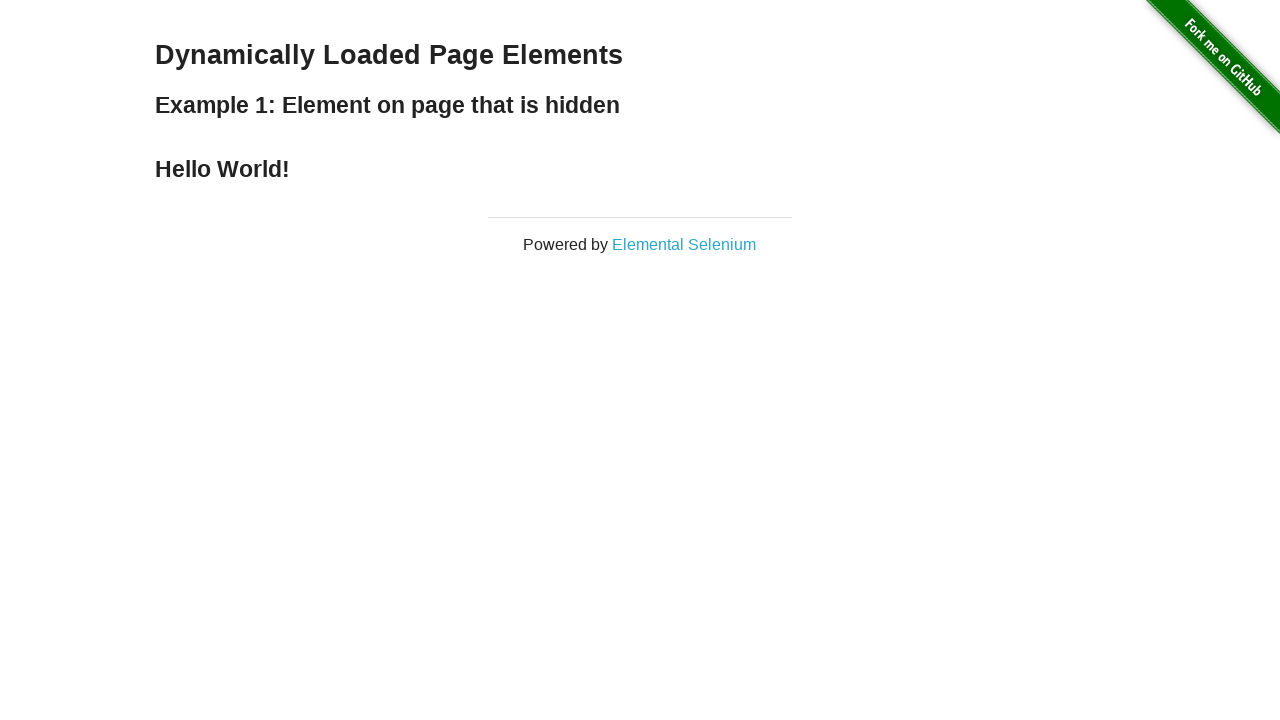

Verified text content matches 'Hello World!'
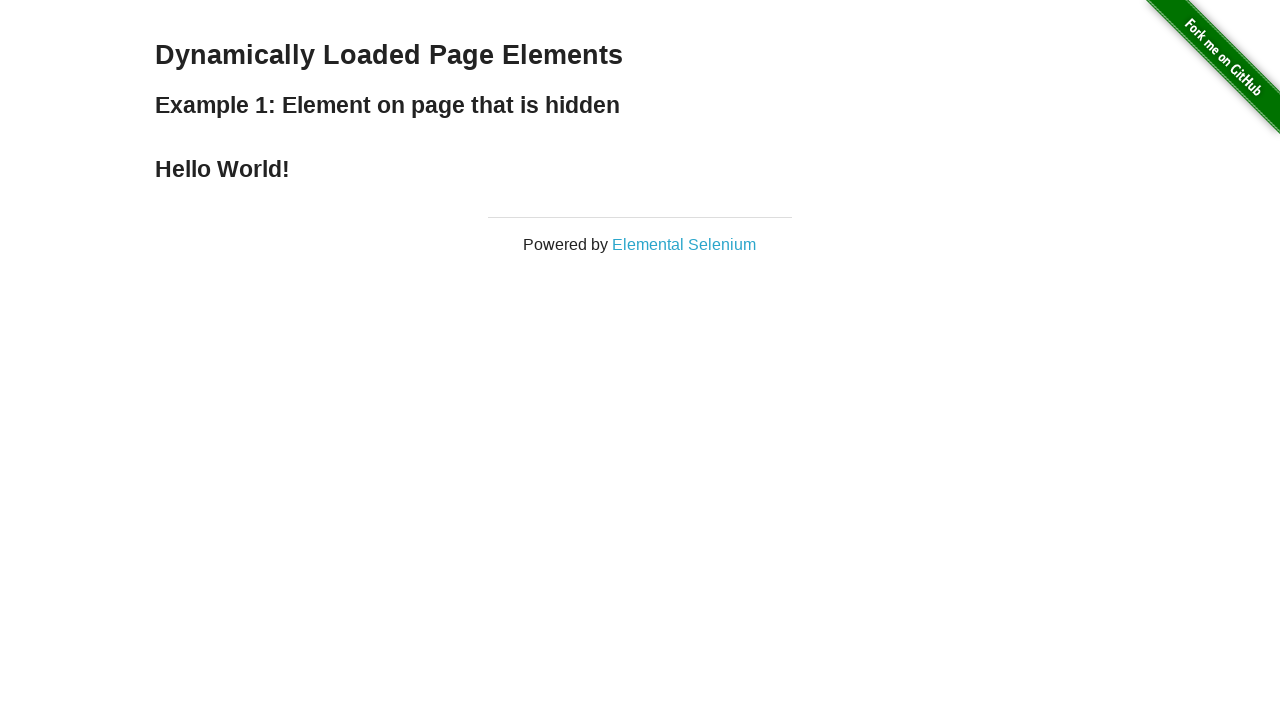

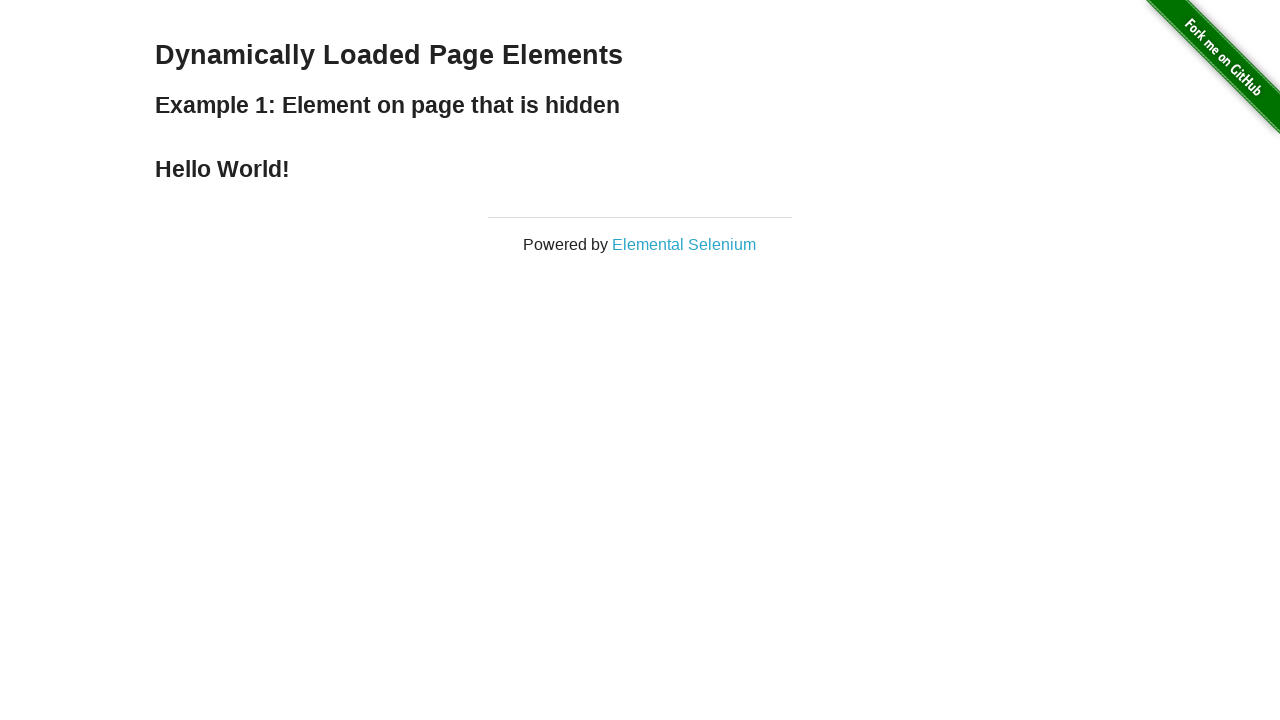